Navigates to Flipkart website and retrieves the page title using JavaScript

Starting URL: https://www.flipkart.com/

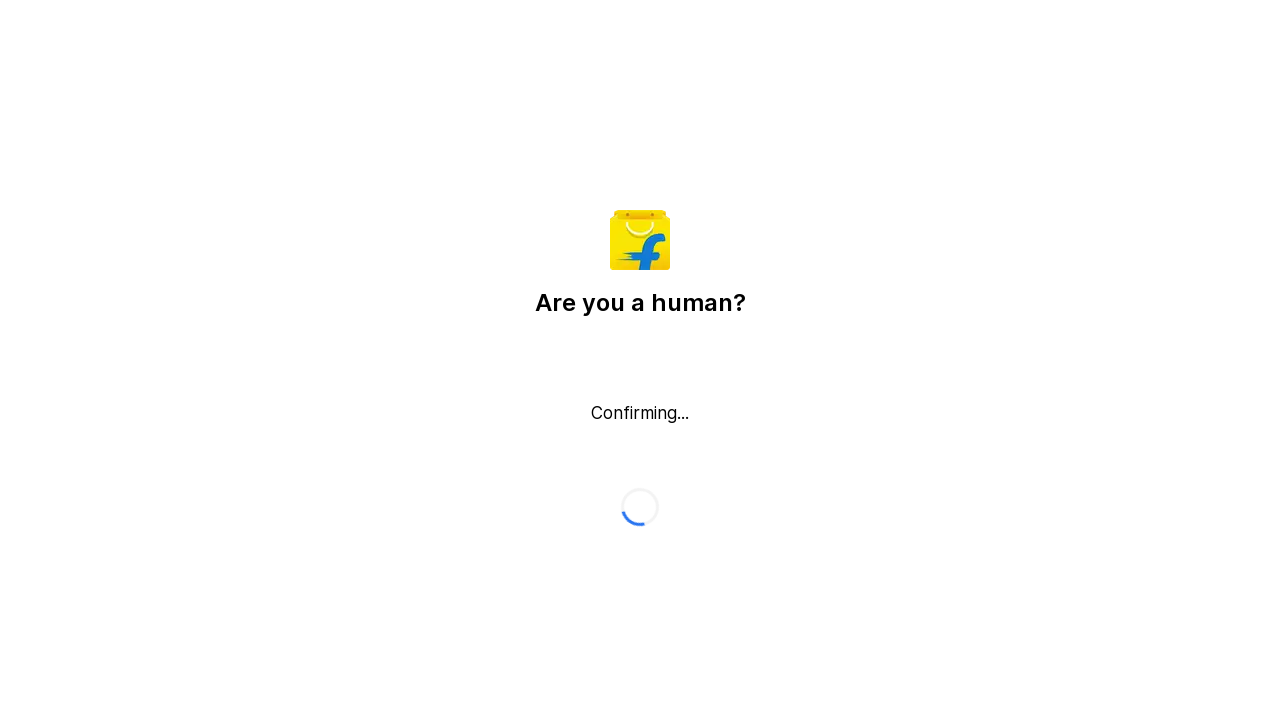

Navigated to Flipkart website
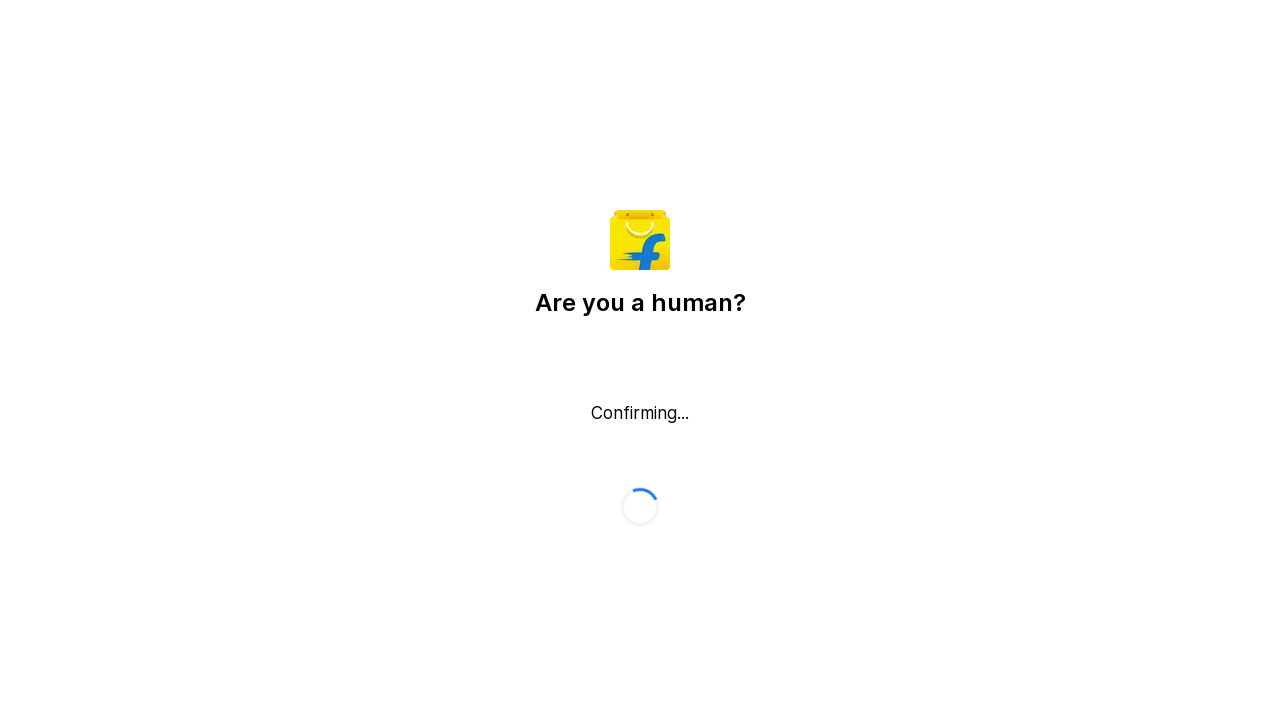

Retrieved page title using JavaScript: Flipkart reCAPTCHA
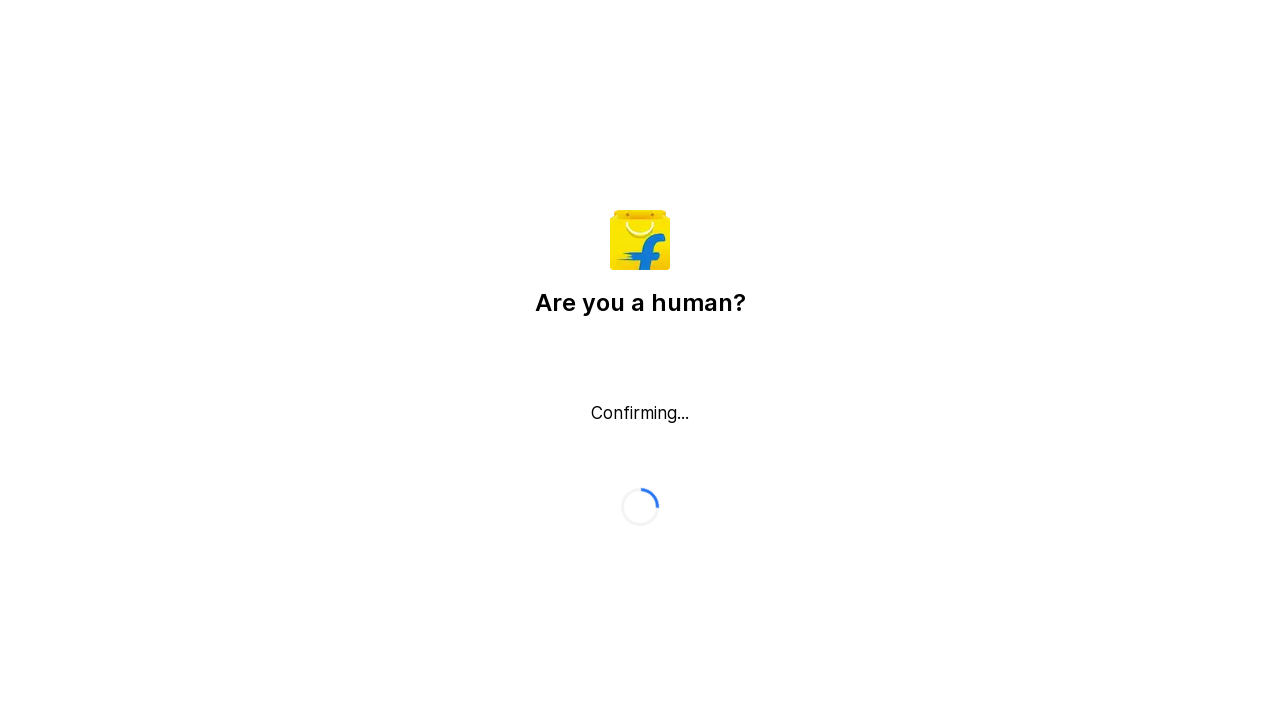

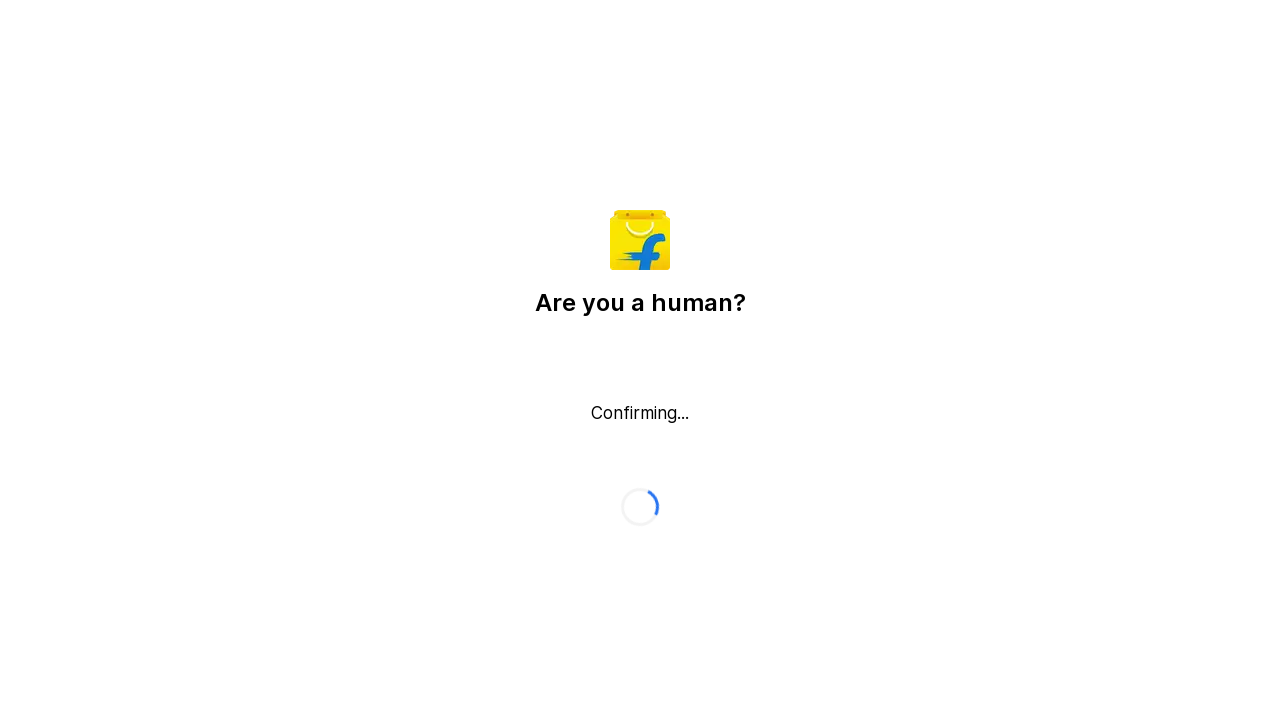